Tests scrolling to elements and filling in form fields

Starting URL: https://formy-project.herokuapp.com/scroll

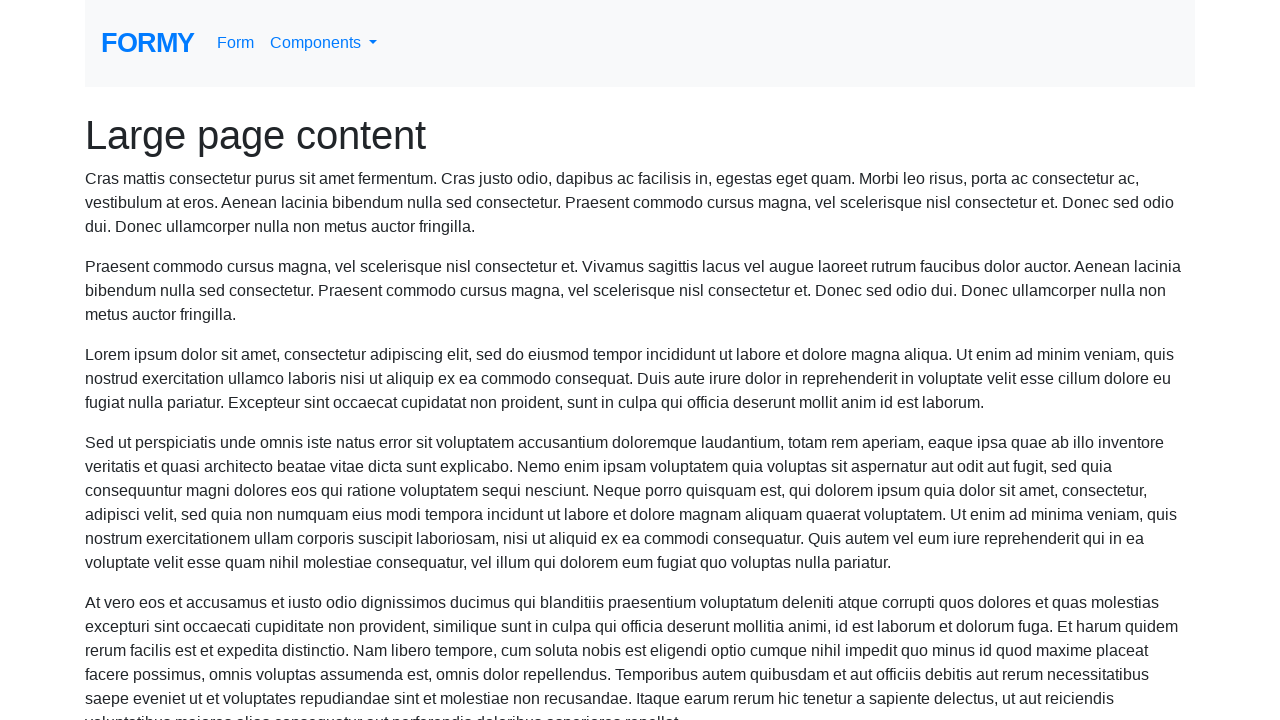

Filled name field with 'ND' on #name
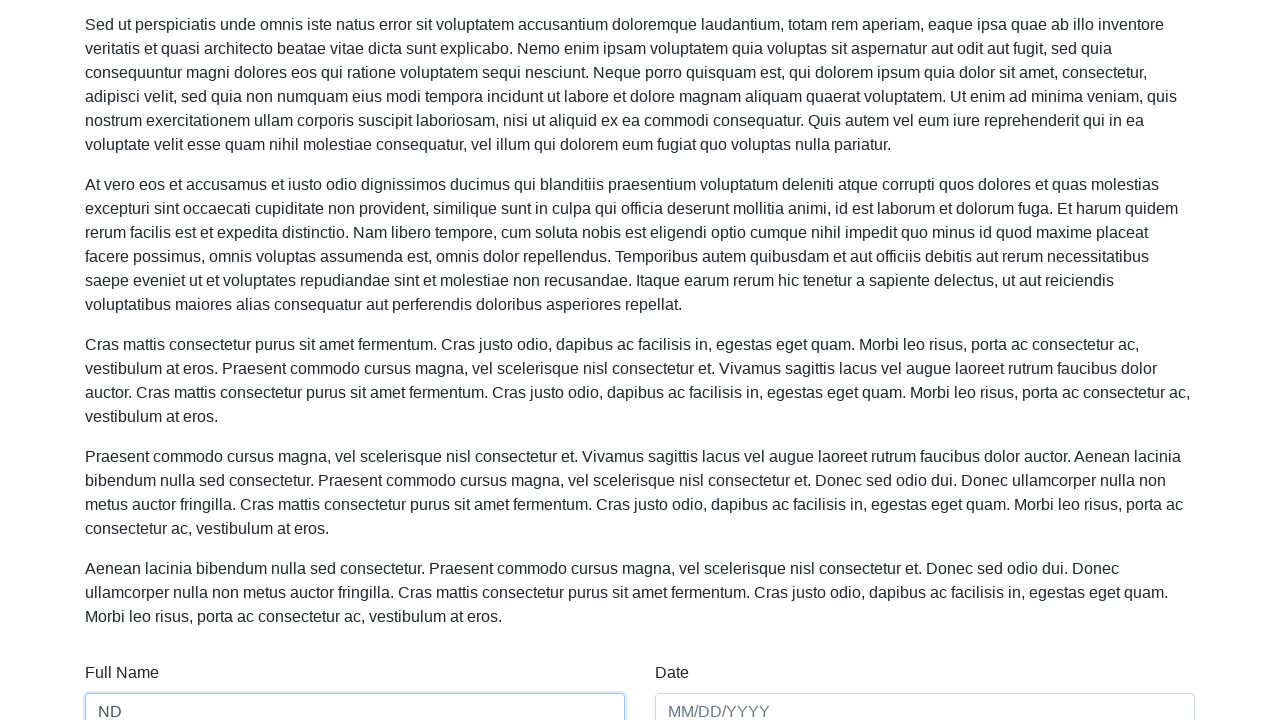

Filled date field with '01/01/2021' on #date
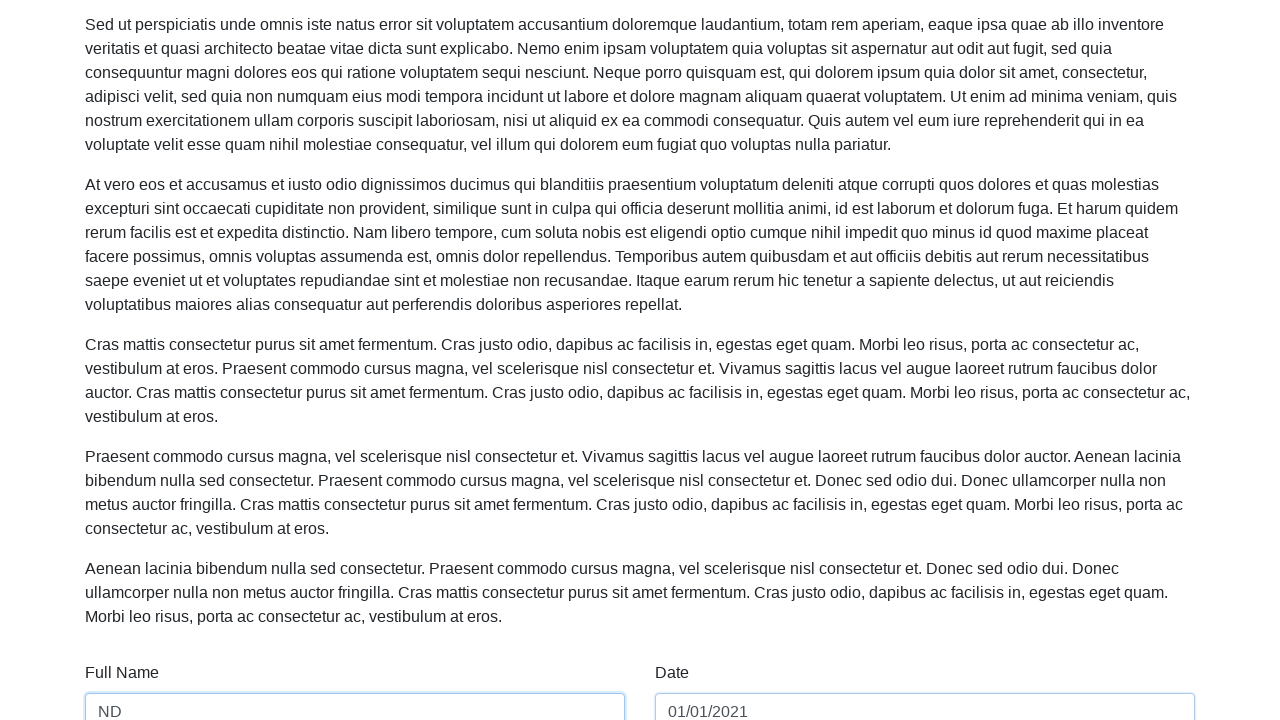

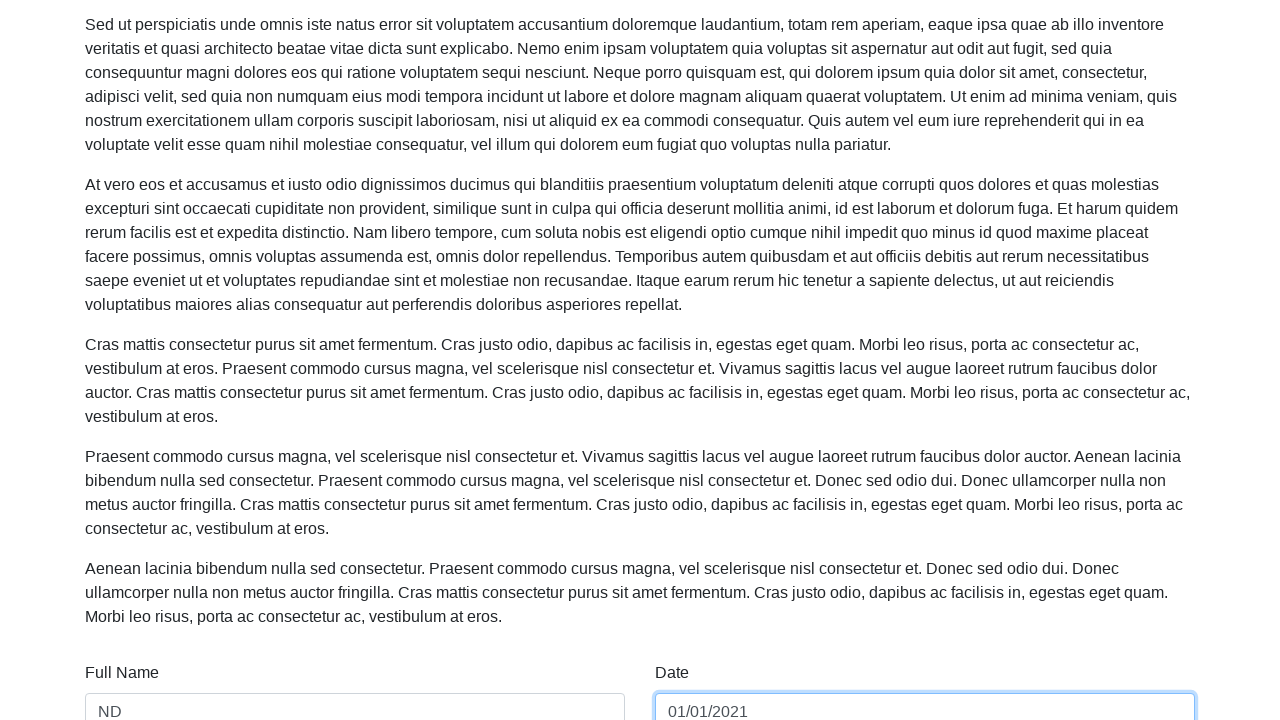